Tests scrolling to an element and clicking on an image link by scrolling to the BrowserStack logo and clicking it.

Starting URL: https://www.selenium.dev/

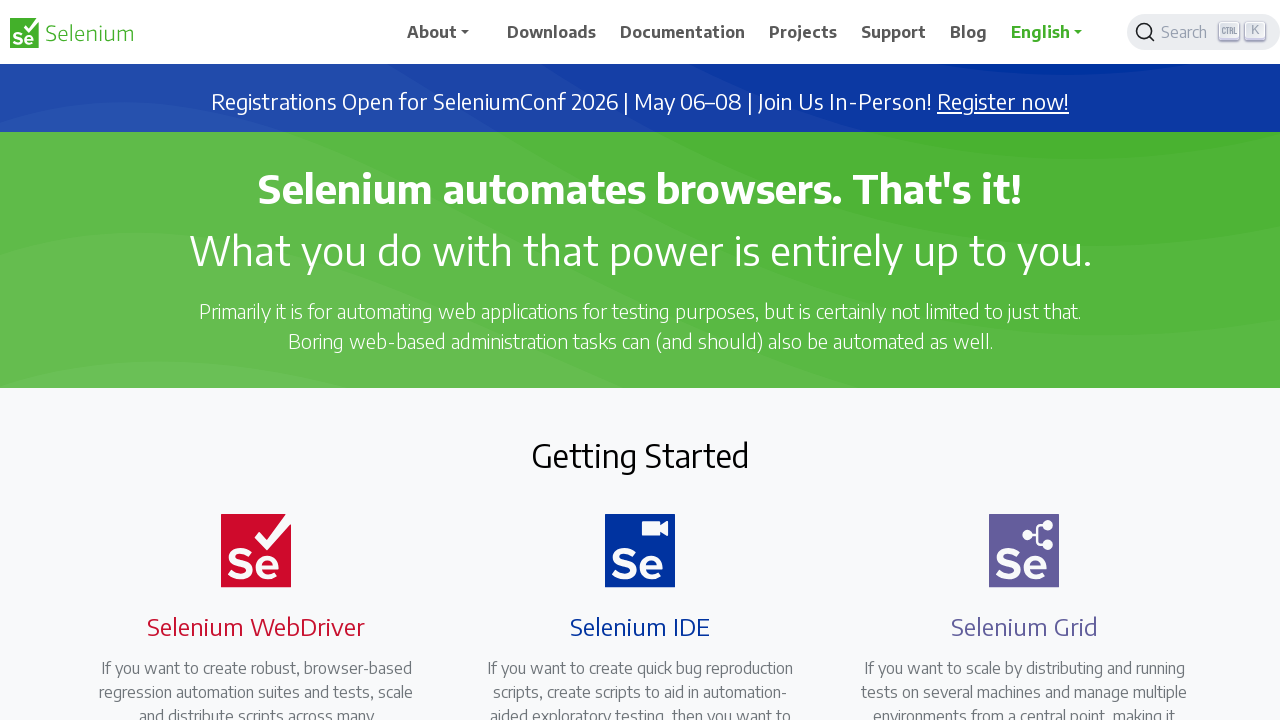

Located BrowserStack image element
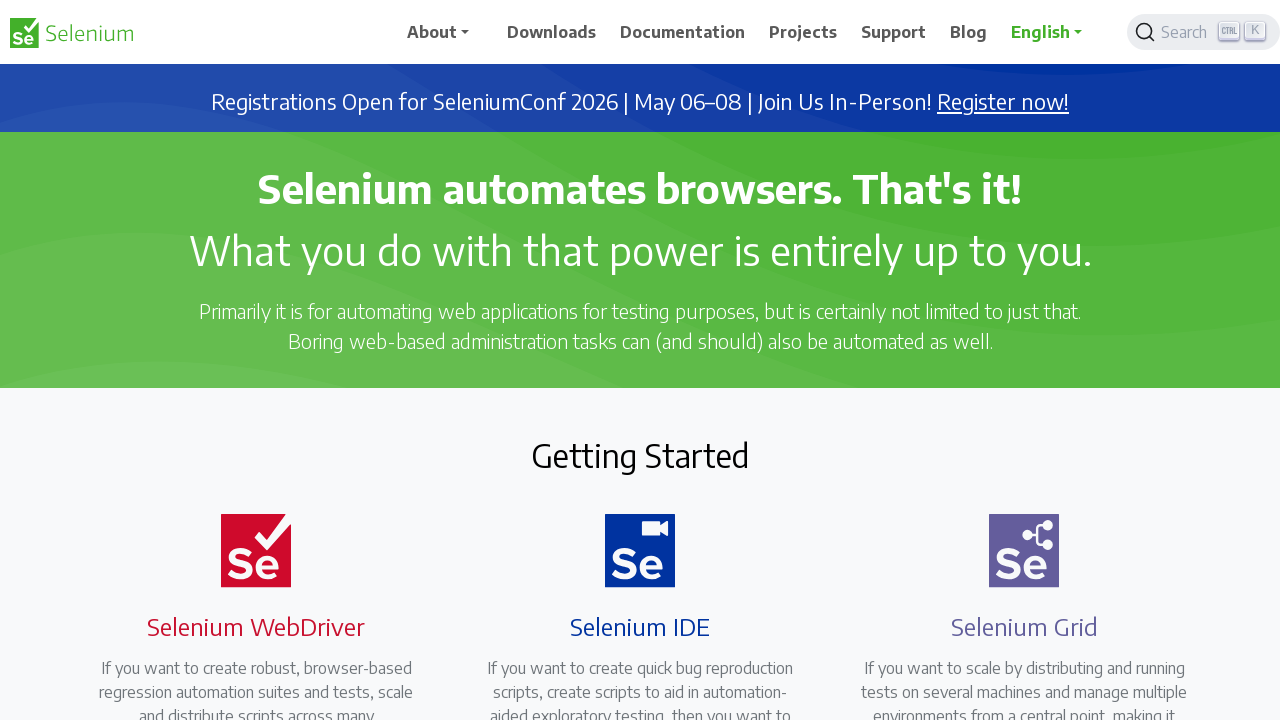

Scrolled to BrowserStack logo to bring it into view
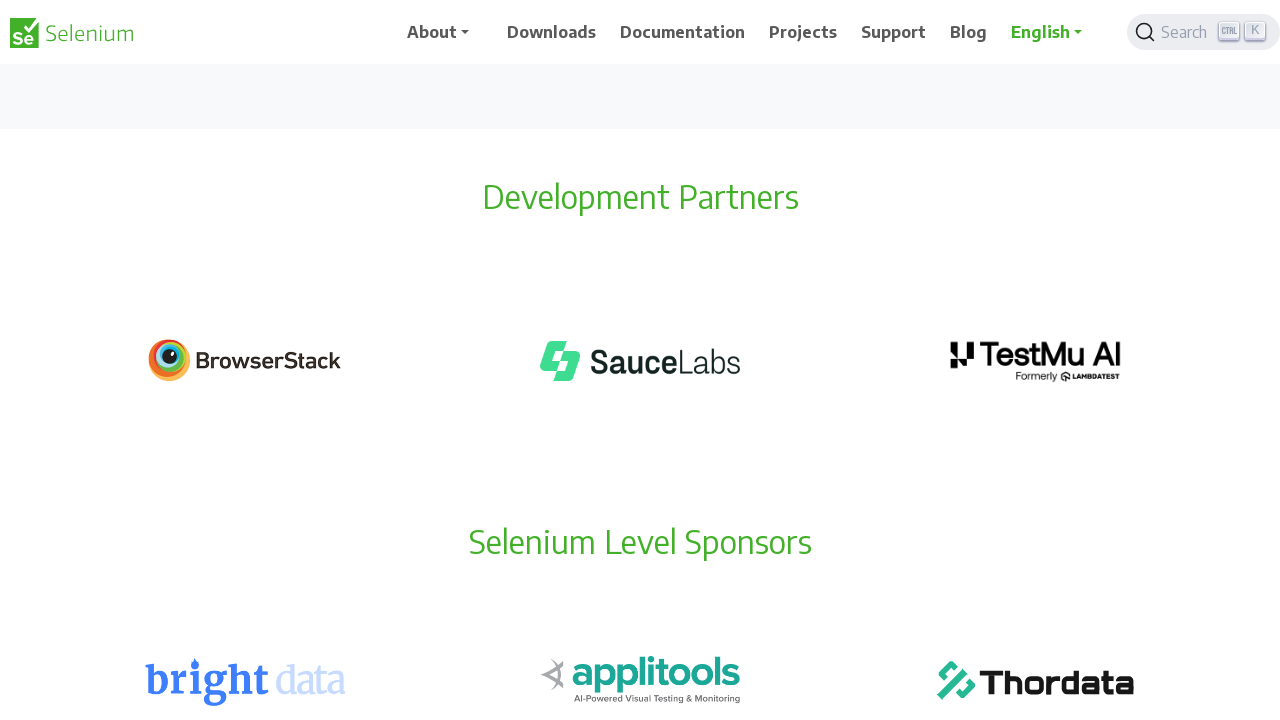

Clicked on BrowserStack logo image link at (245, 361) on img[alt='BrowserStack']
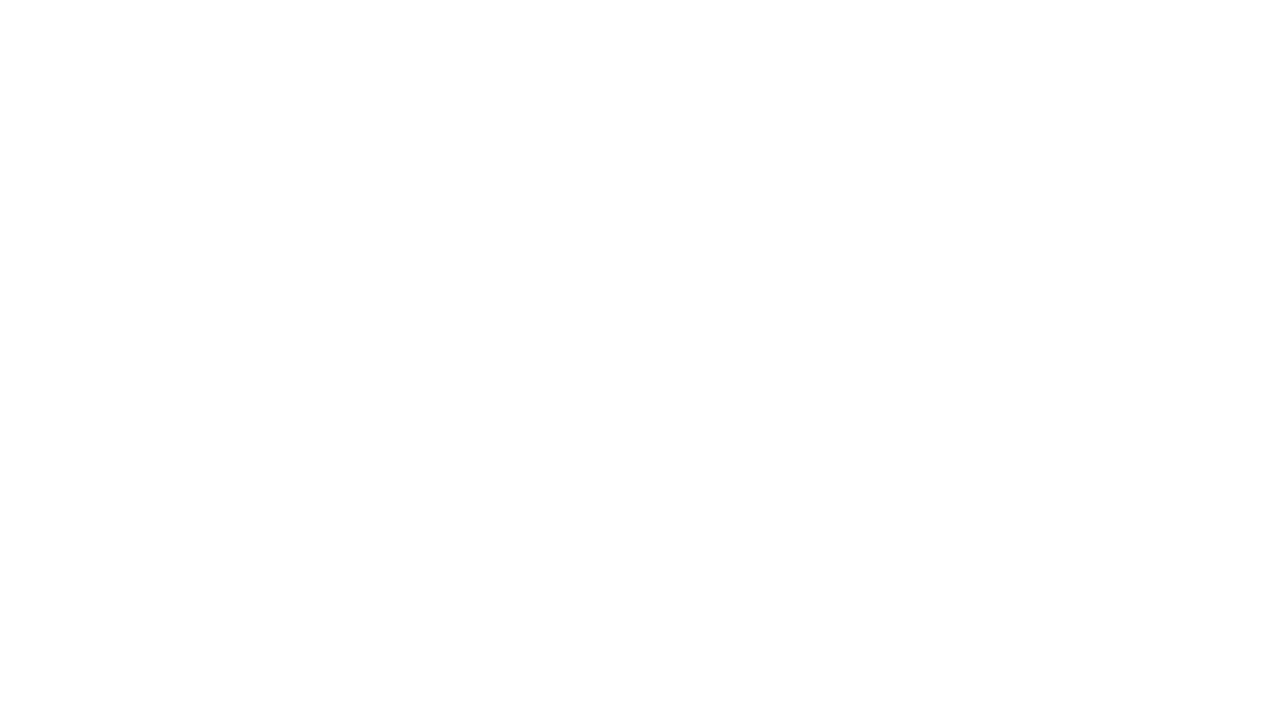

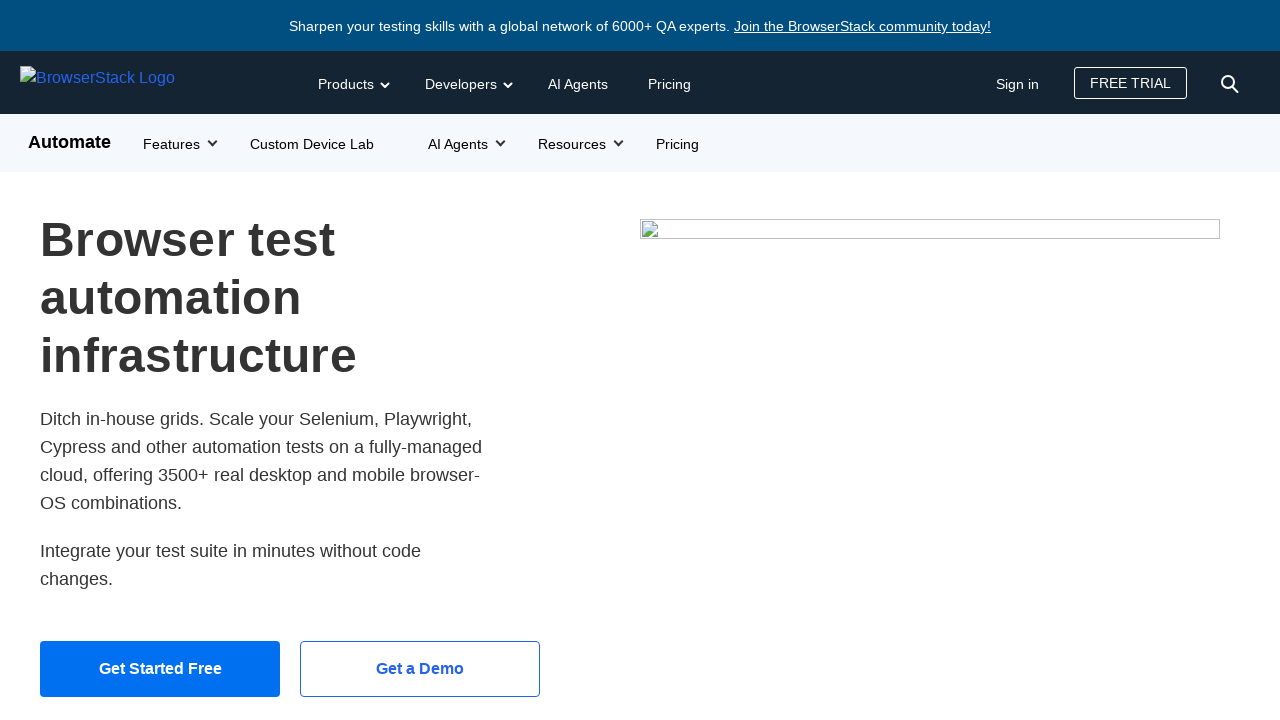